Tests that whitespace is trimmed from edited todo text

Starting URL: https://demo.playwright.dev/todomvc

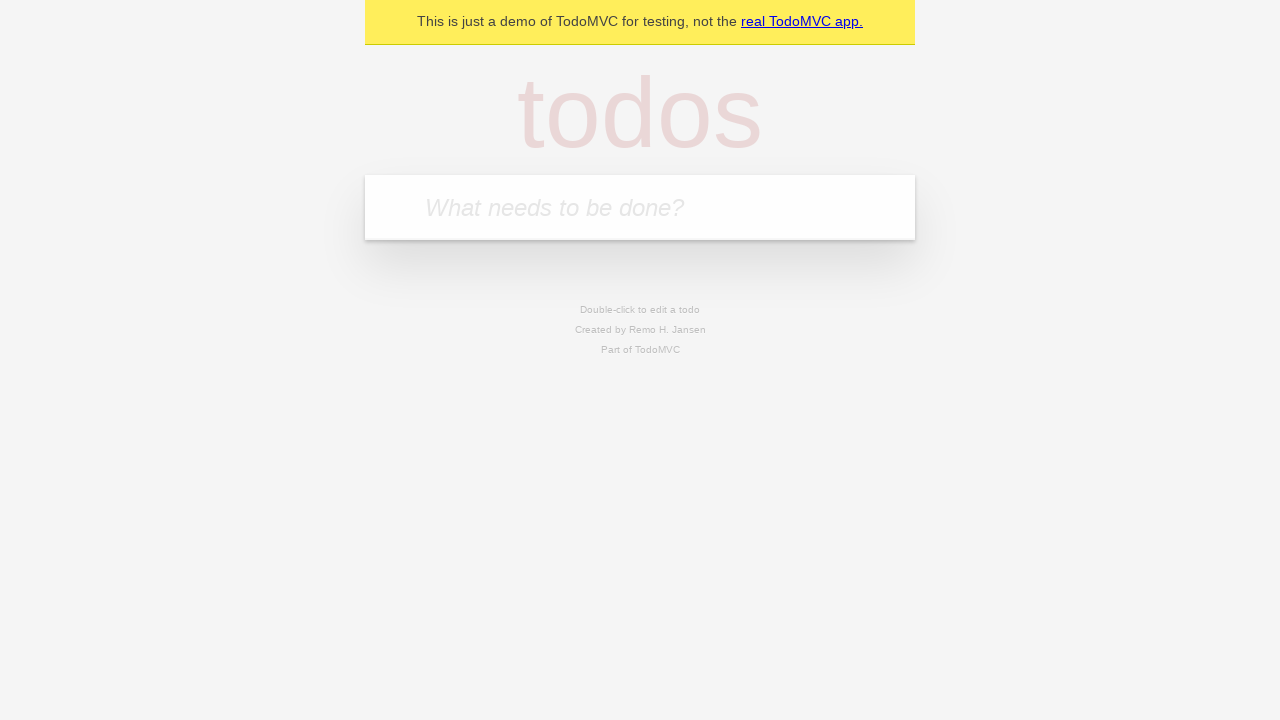

Filled new todo input with 'buy some cheese' on internal:attr=[placeholder="What needs to be done?"i]
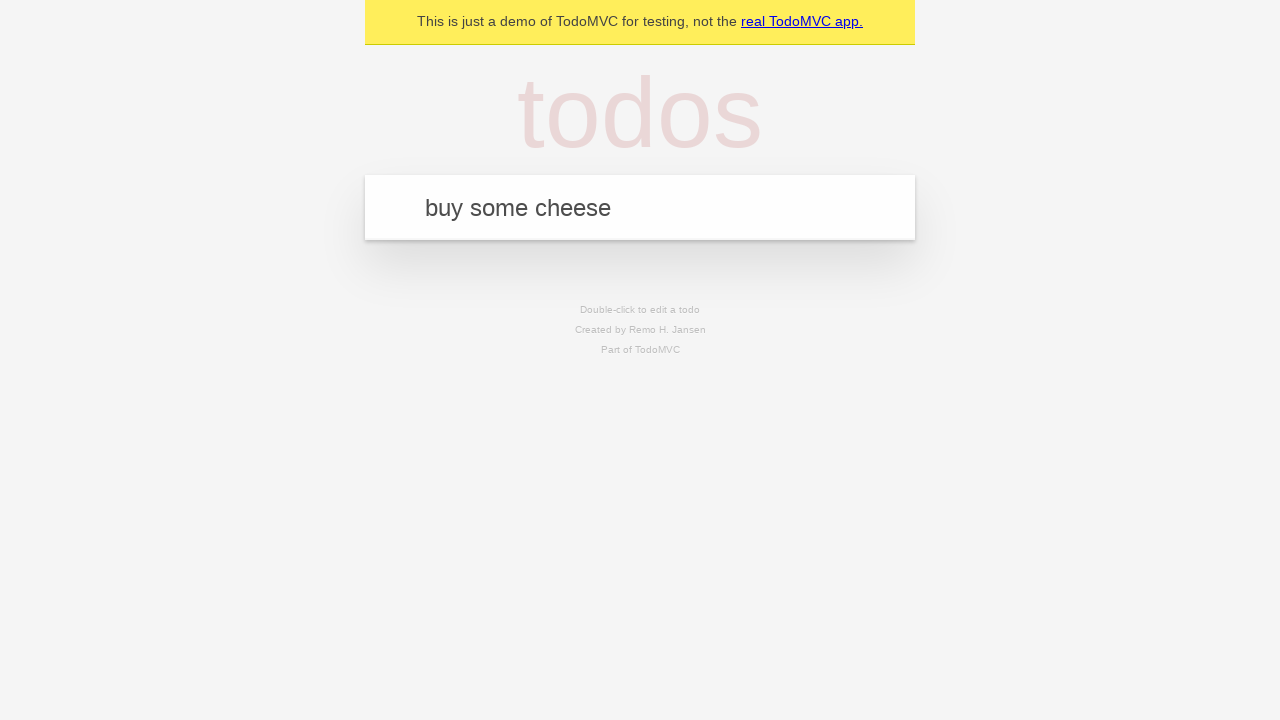

Pressed Enter to create first todo on internal:attr=[placeholder="What needs to be done?"i]
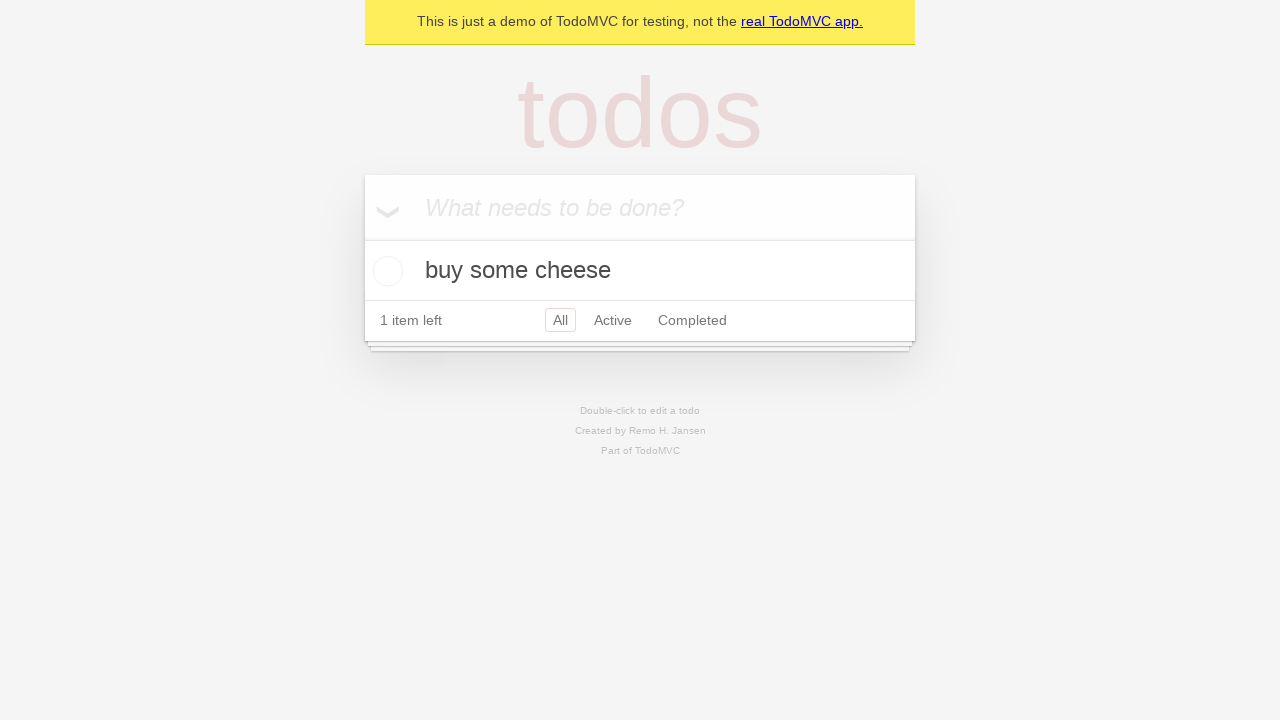

Filled new todo input with 'feed the cat' on internal:attr=[placeholder="What needs to be done?"i]
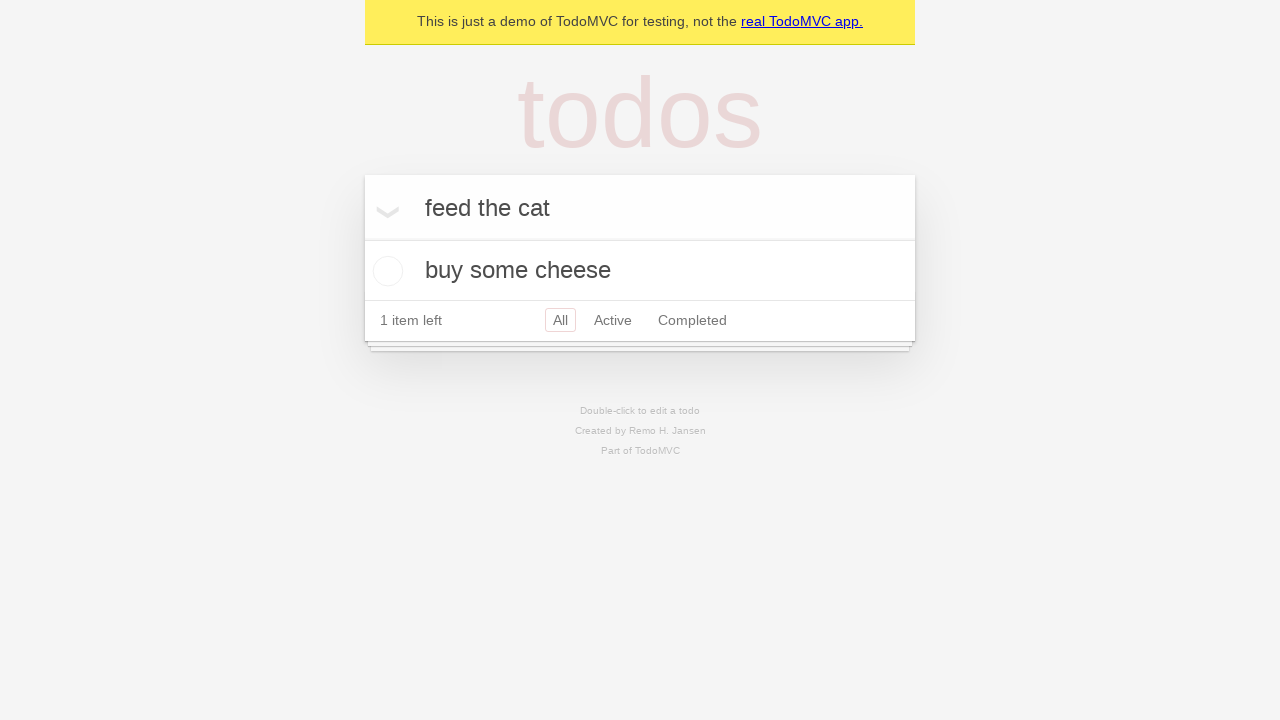

Pressed Enter to create second todo on internal:attr=[placeholder="What needs to be done?"i]
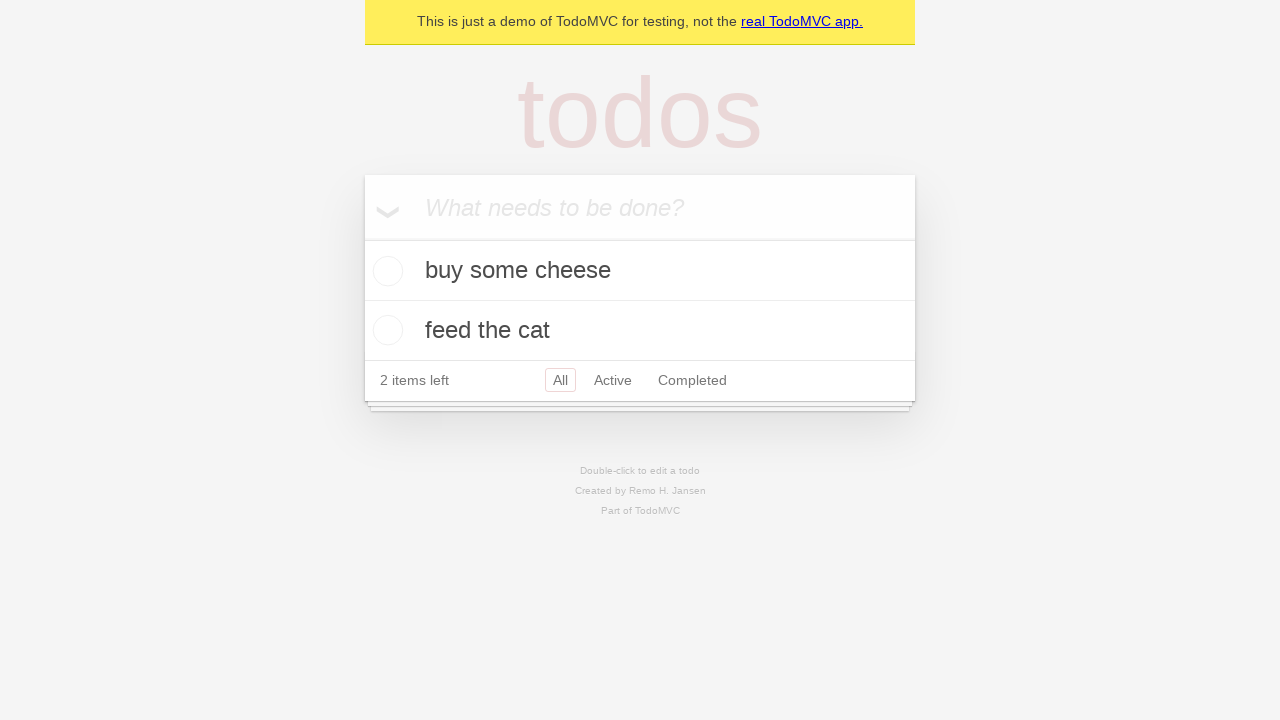

Filled new todo input with 'book a doctors appointment' on internal:attr=[placeholder="What needs to be done?"i]
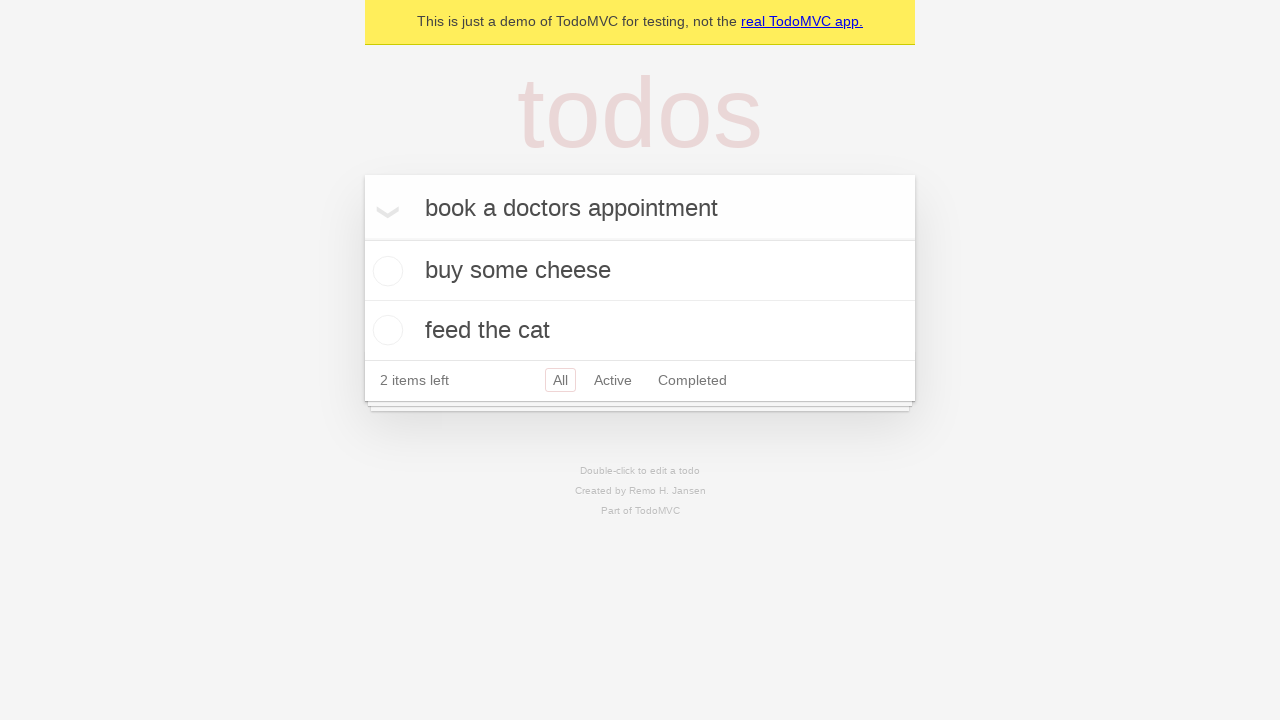

Pressed Enter to create third todo on internal:attr=[placeholder="What needs to be done?"i]
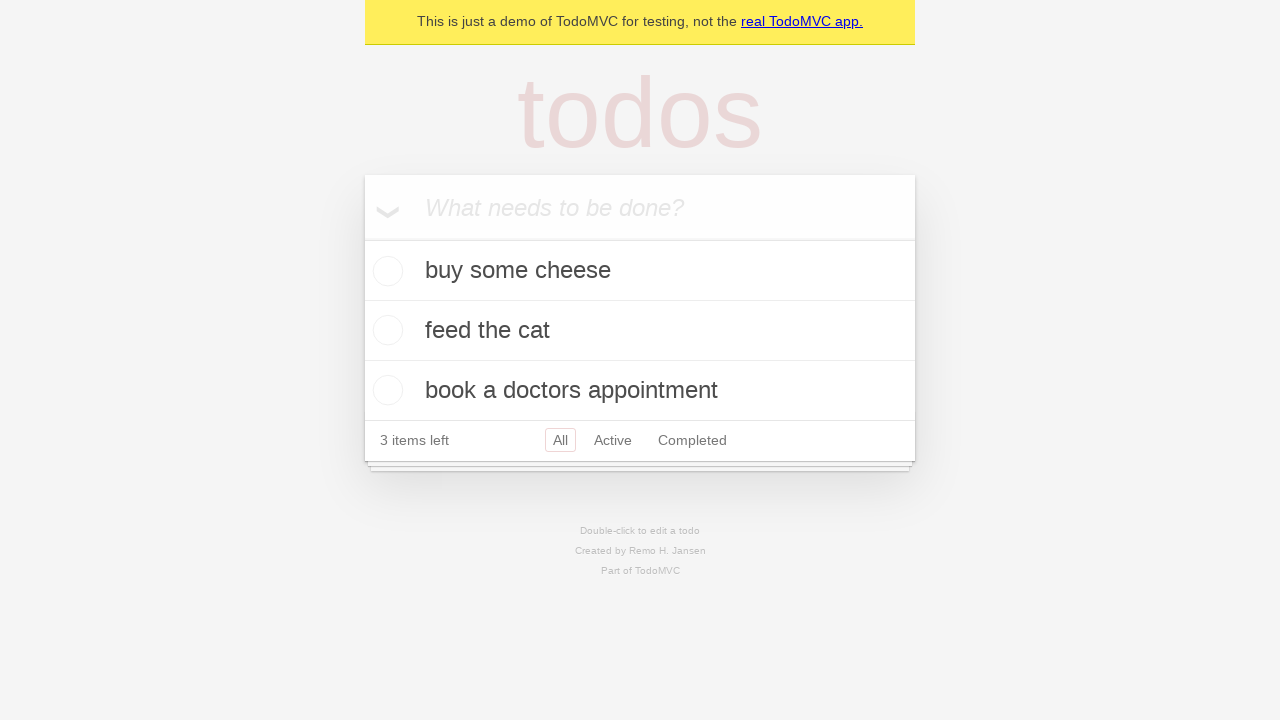

Double-clicked second todo item to enter edit mode at (640, 331) on internal:testid=[data-testid="todo-item"s] >> nth=1
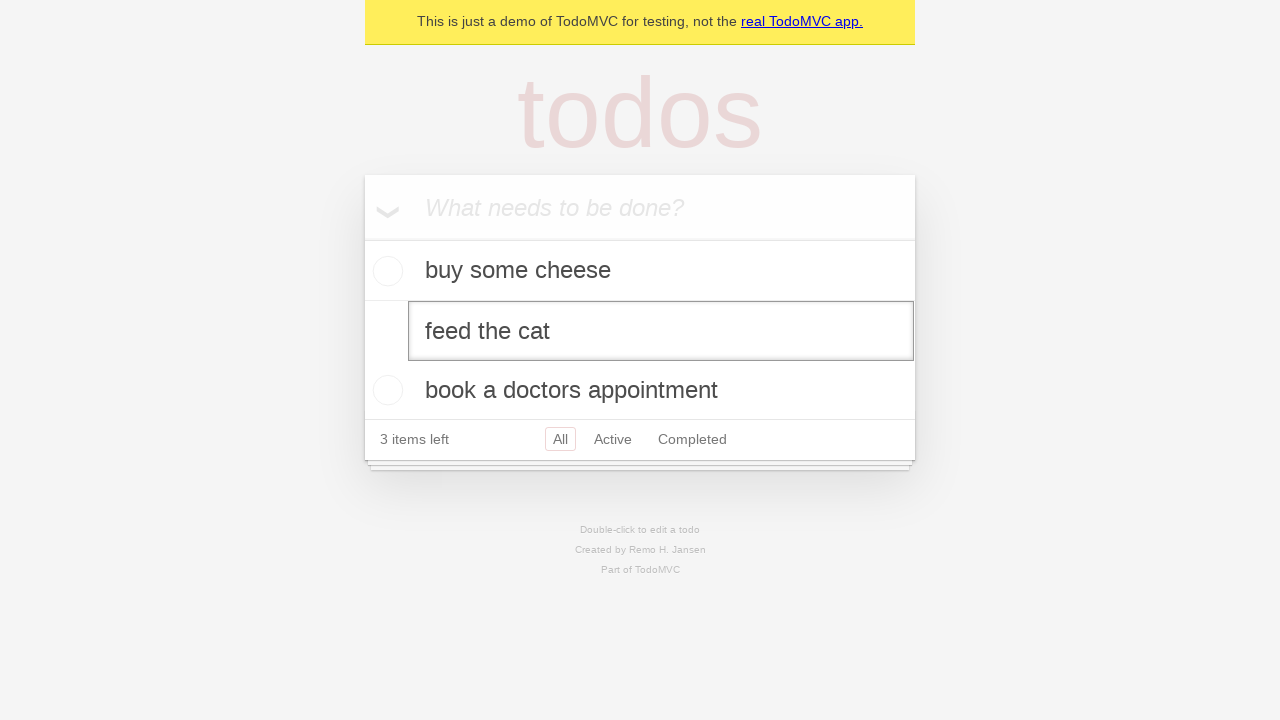

Filled edit field with text surrounded by whitespace: '    buy some sausages    ' on internal:testid=[data-testid="todo-item"s] >> nth=1 >> internal:role=textbox[nam
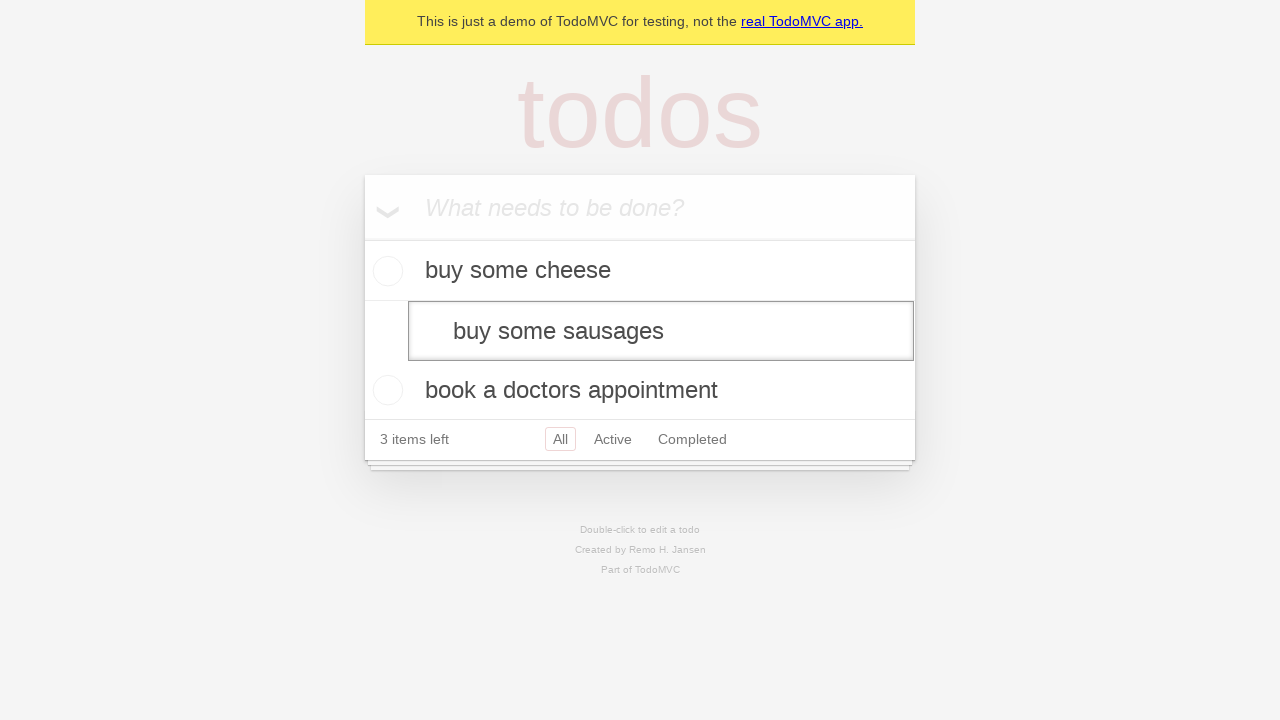

Pressed Enter to save edited todo with whitespace trimming on internal:testid=[data-testid="todo-item"s] >> nth=1 >> internal:role=textbox[nam
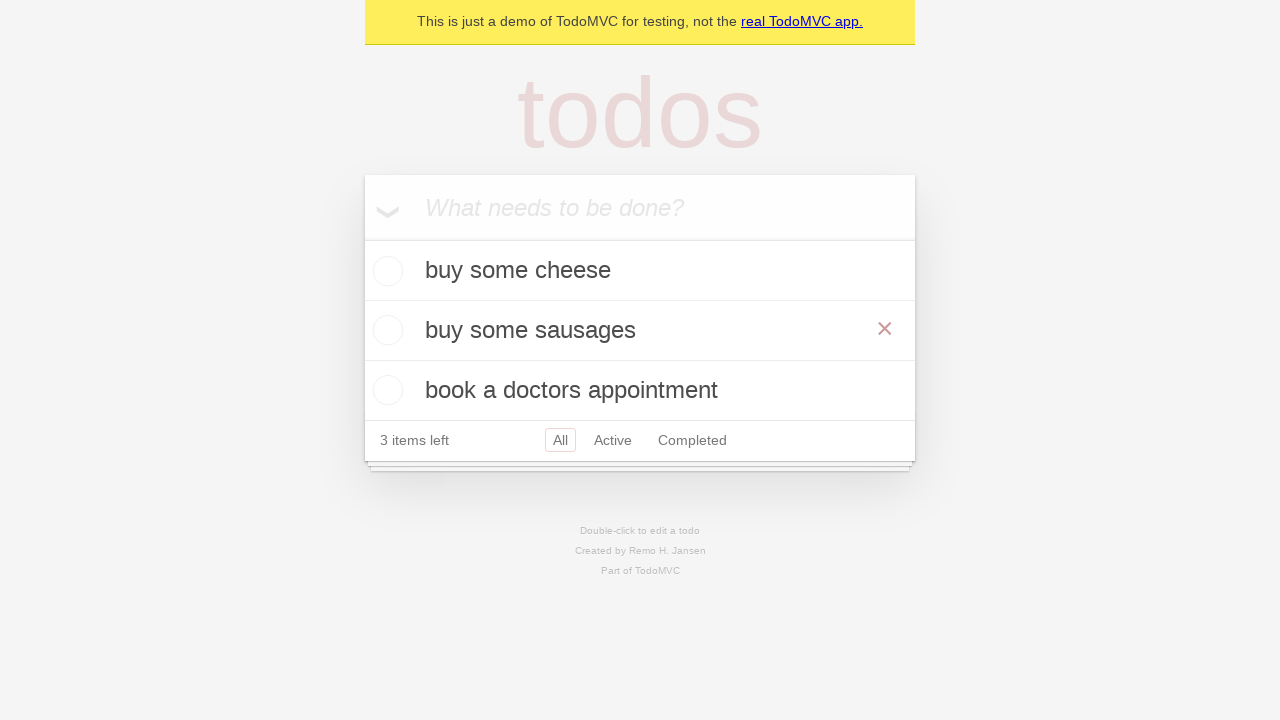

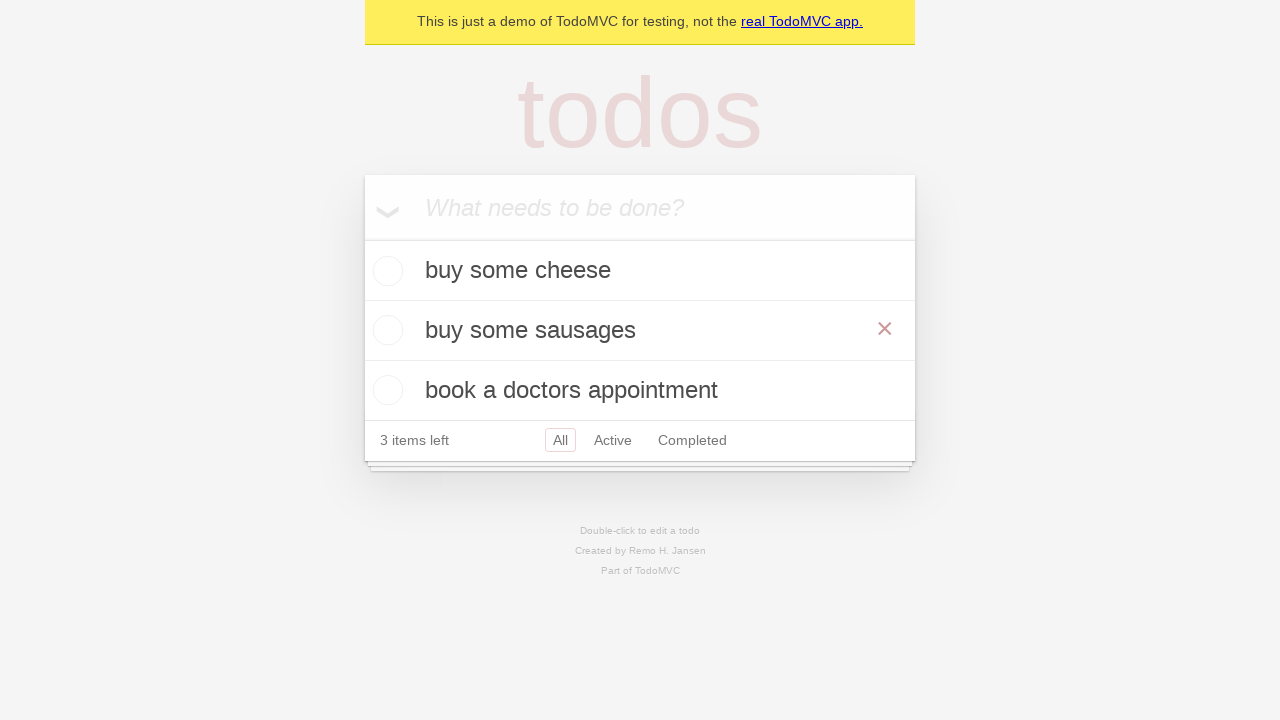